Tests access to placement test pages by navigating to potential test URLs and checking for test interface elements.

Starting URL: https://www.stellarspeak.online/test

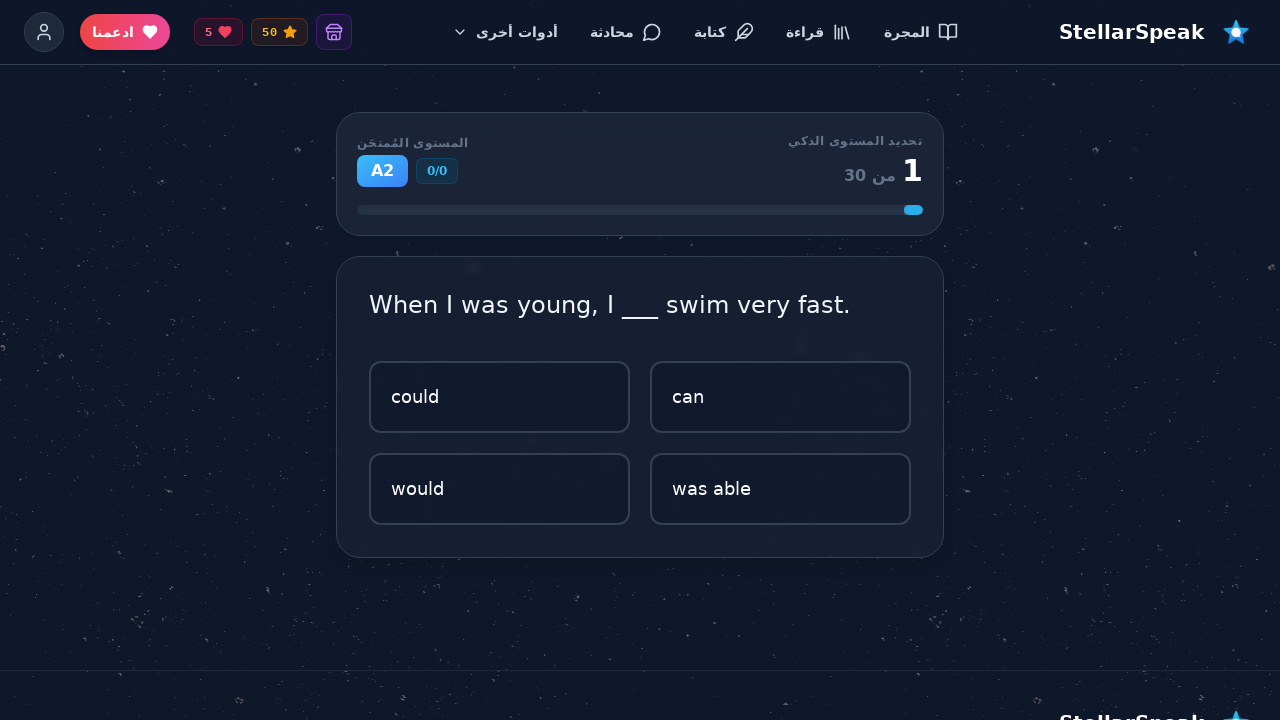

Navigated to https://www.stellarspeak.online/test
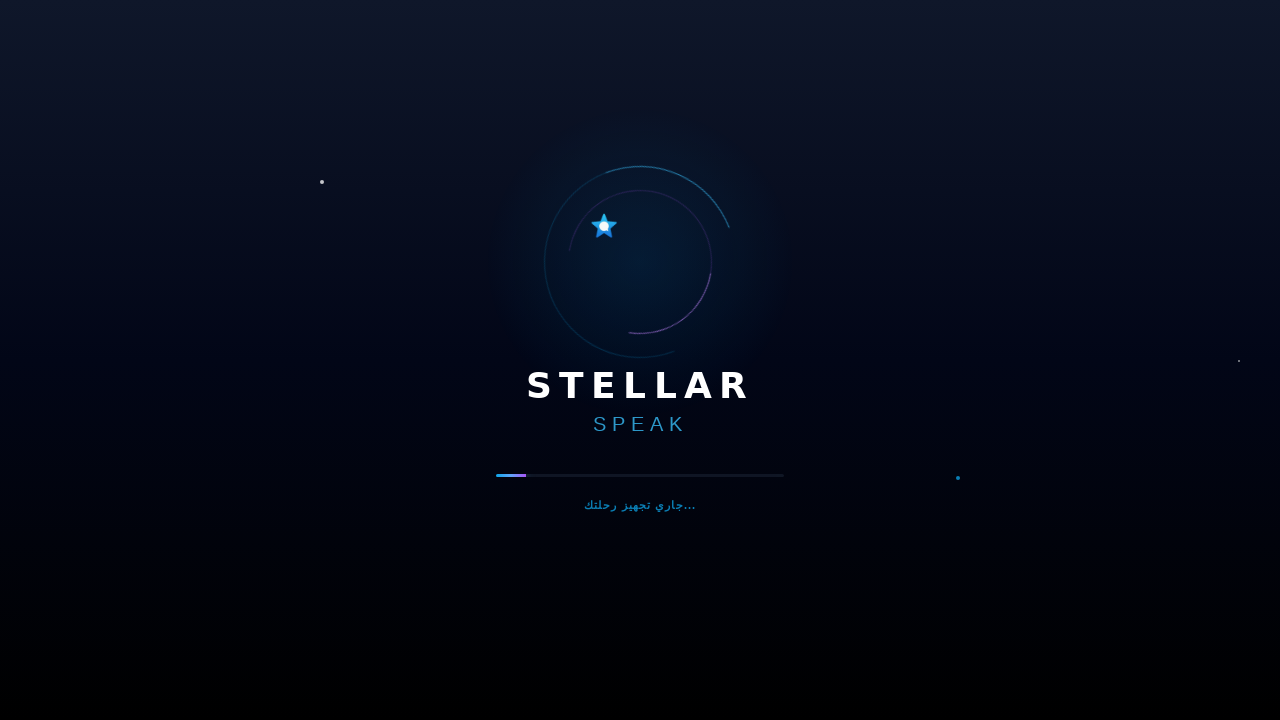

Placement test accessible at https://www.stellarspeak.online/test with status 200
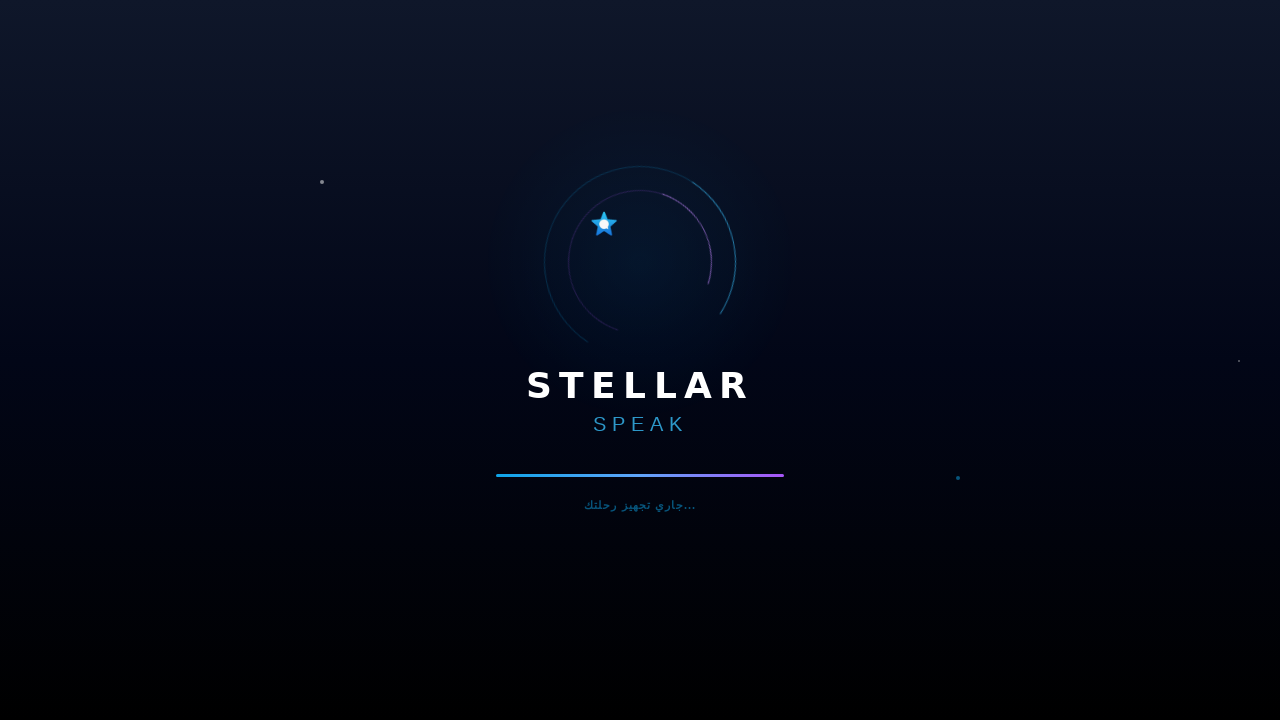

Failed to access https://www.stellarspeak.online/test - Locator.is_visible: Unexpected token "=" while parsing selector "input[type="radio"], button:has-text("التالي"), text=سؤال"
Call log:
    - checking visibility of input[type="radio"], button:has-text("التالي"), text=سؤال

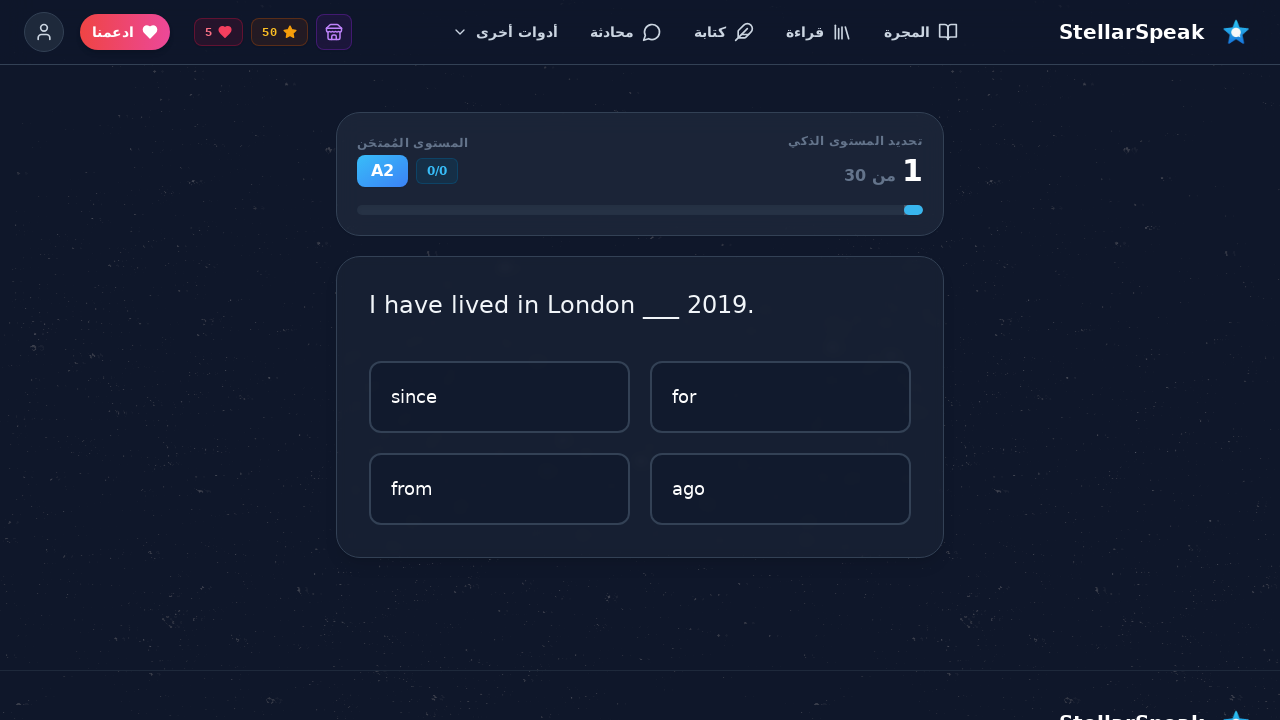

Navigated to https://www.stellarspeak.online/placement-test
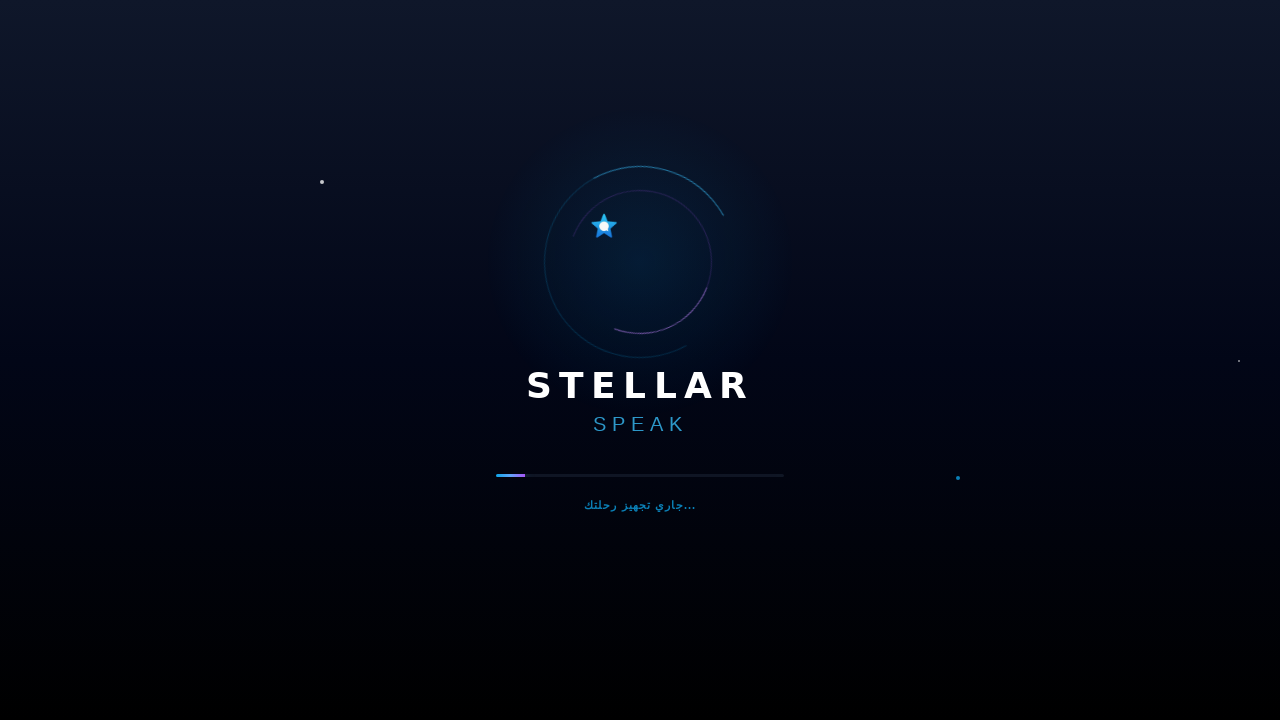

Placement test accessible at https://www.stellarspeak.online/placement-test with status 200
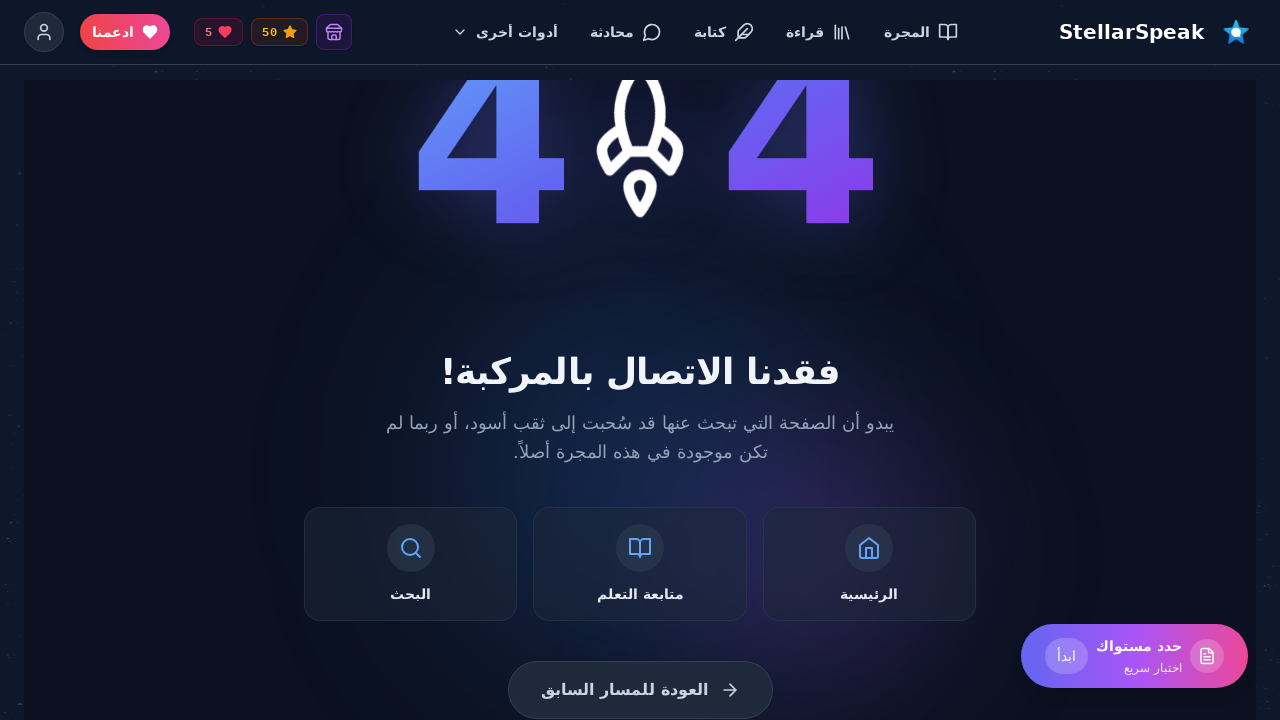

Failed to access https://www.stellarspeak.online/placement-test - Locator.is_visible: Unexpected token "=" while parsing selector "input[type="radio"], button:has-text("التالي"), text=سؤال"
Call log:
    - checking visibility of input[type="radio"], button:has-text("التالي"), text=سؤال

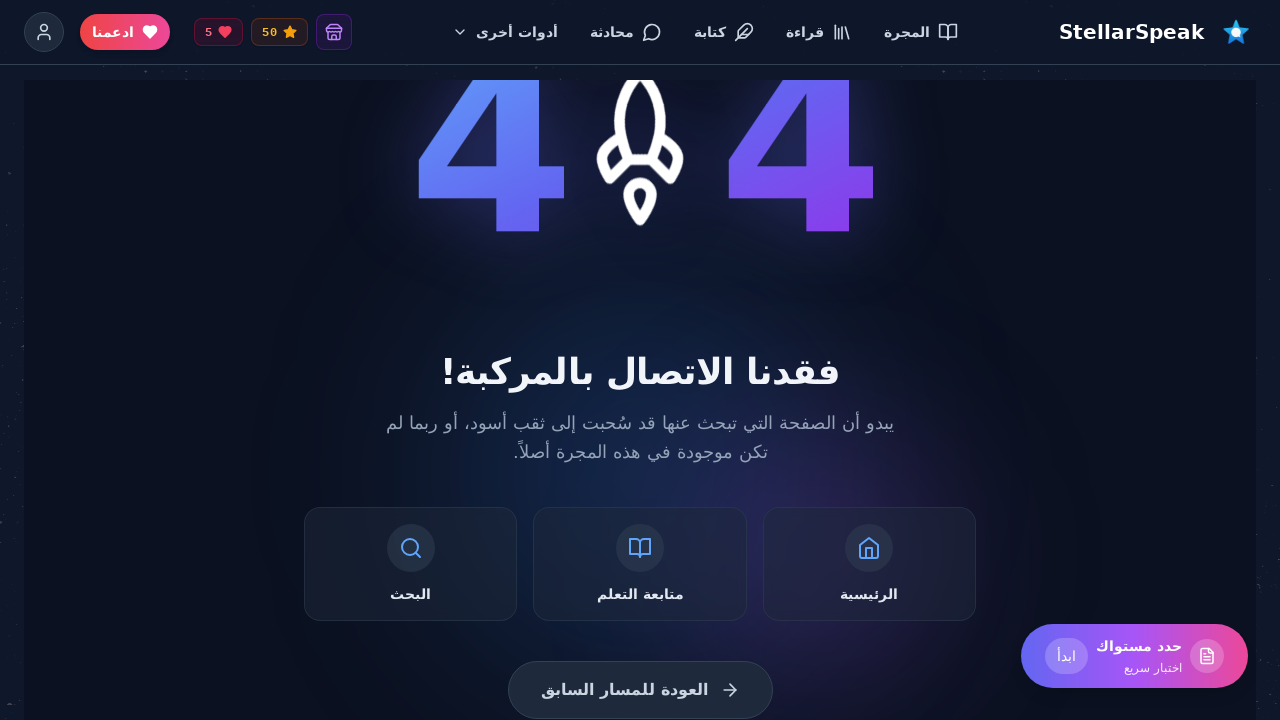

Navigated to https://www.stellarspeak.online/assessment
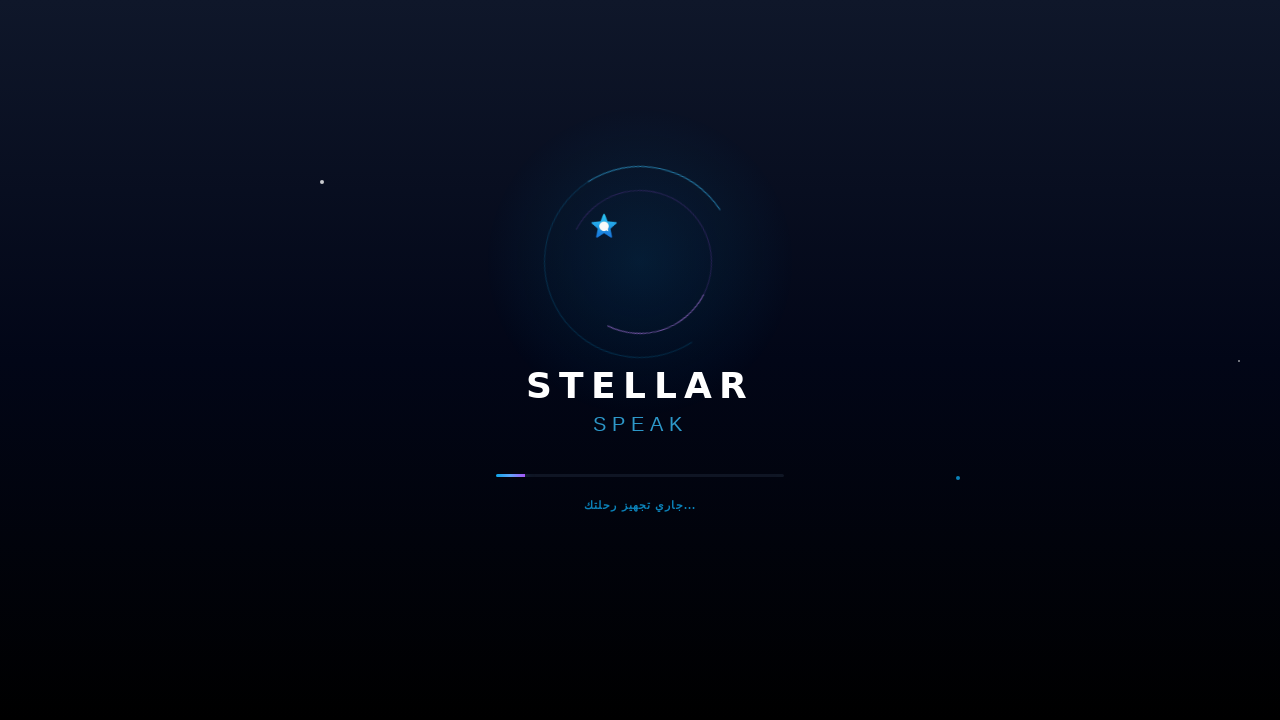

Placement test accessible at https://www.stellarspeak.online/assessment with status 200
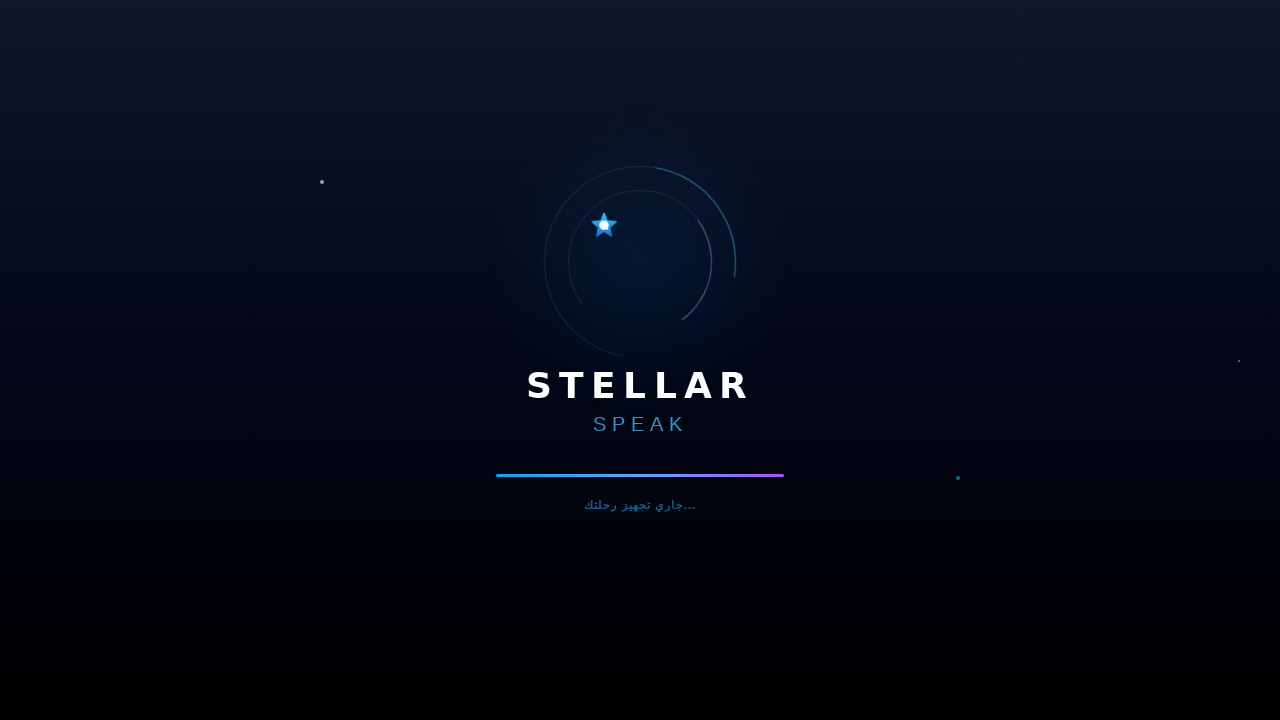

Failed to access https://www.stellarspeak.online/assessment - Locator.is_visible: Unexpected token "=" while parsing selector "input[type="radio"], button:has-text("التالي"), text=سؤال"
Call log:
    - checking visibility of input[type="radio"], button:has-text("التالي"), text=سؤال

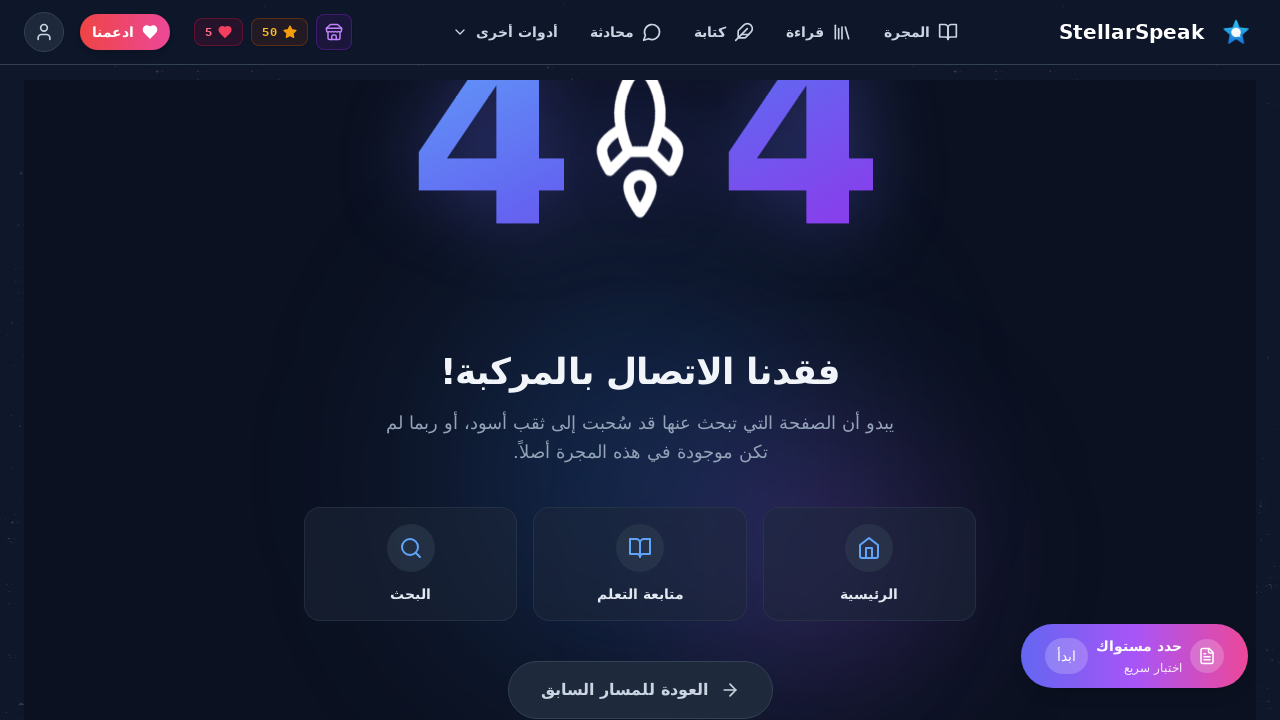

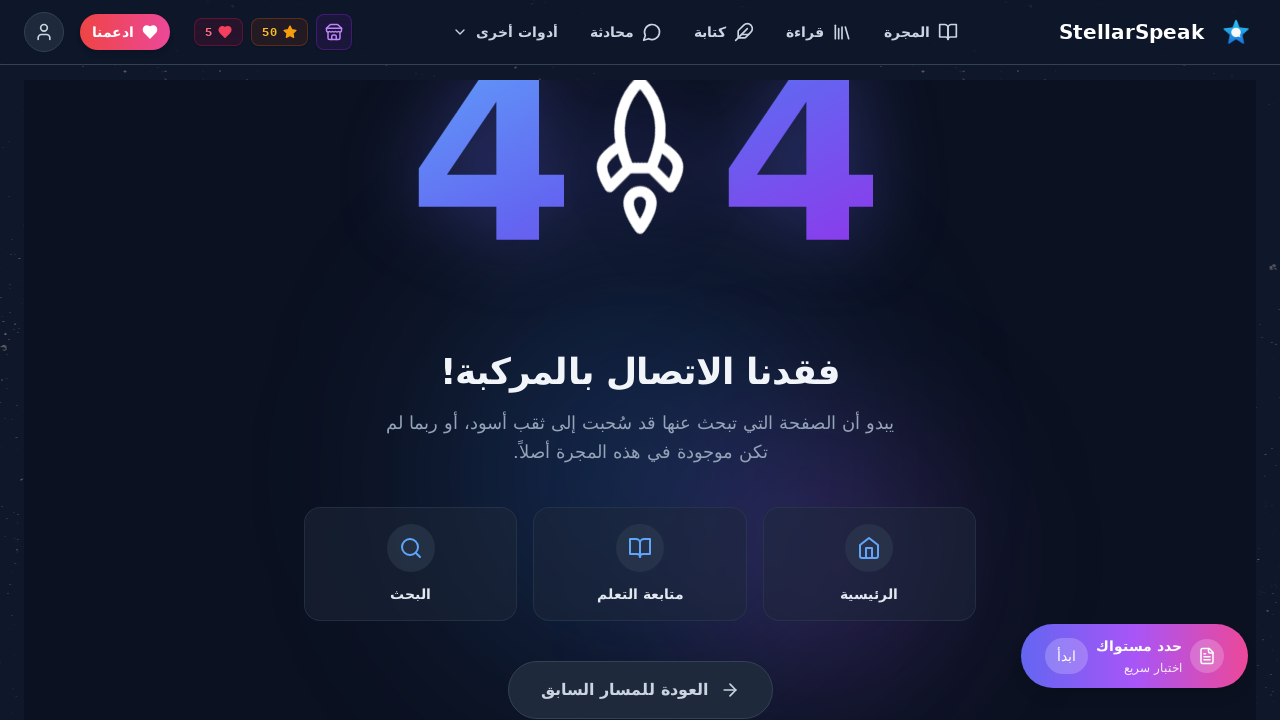